Tests finding a link by calculated text (using math formula), clicking it, then filling out a registration form with personal information and submitting it.

Starting URL: http://suninjuly.github.io/find_link_text

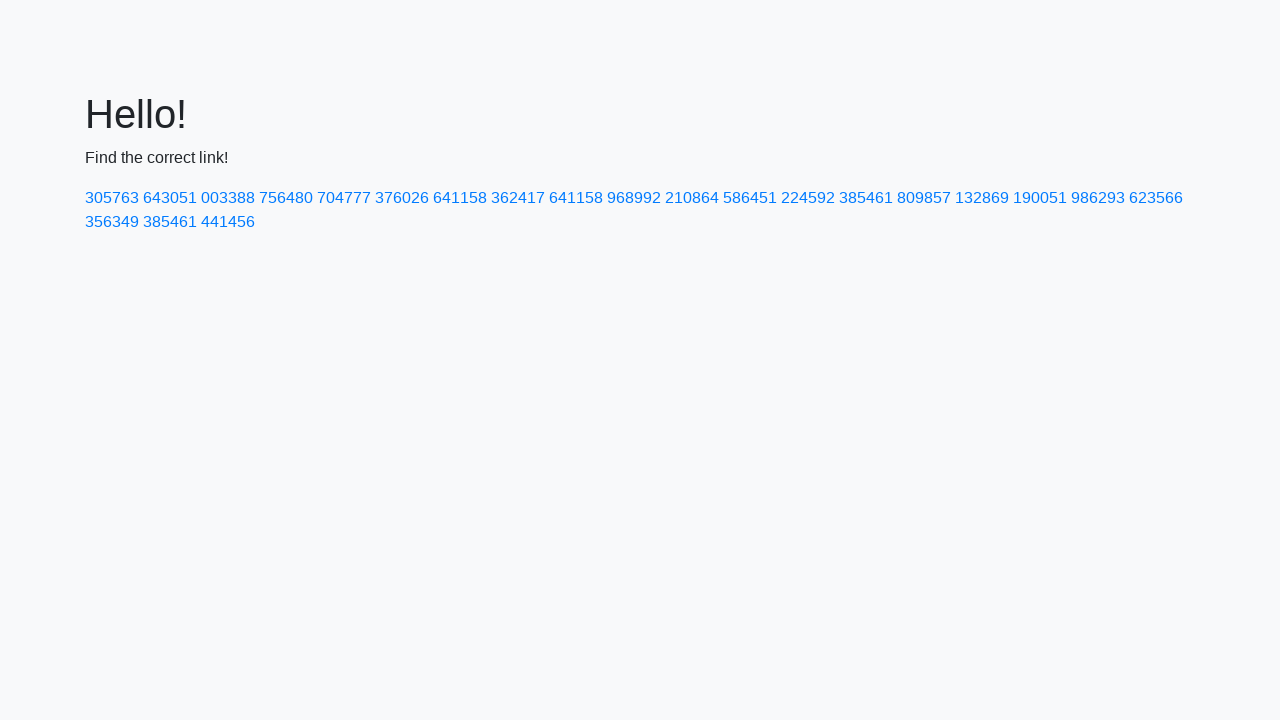

Clicked link with calculated text '224592' at (808, 198) on a:text-is('224592')
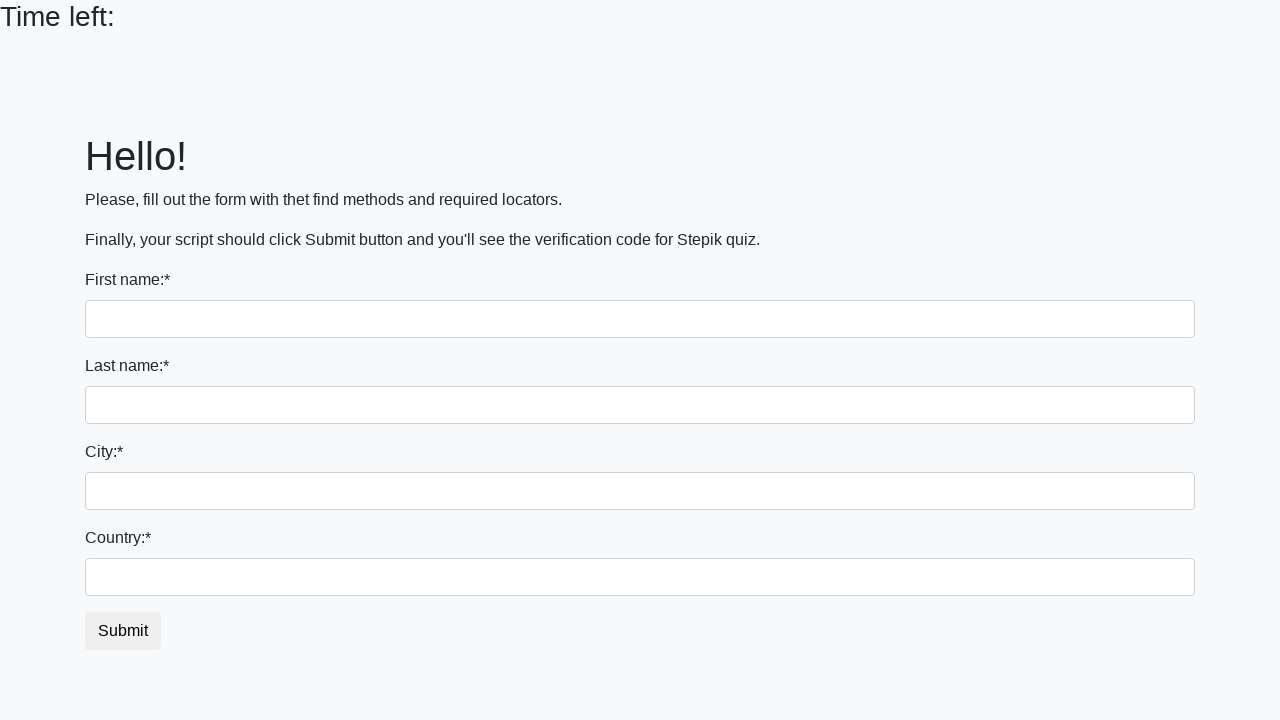

Filled first name field with 'Ivan' on input[name='first_name']
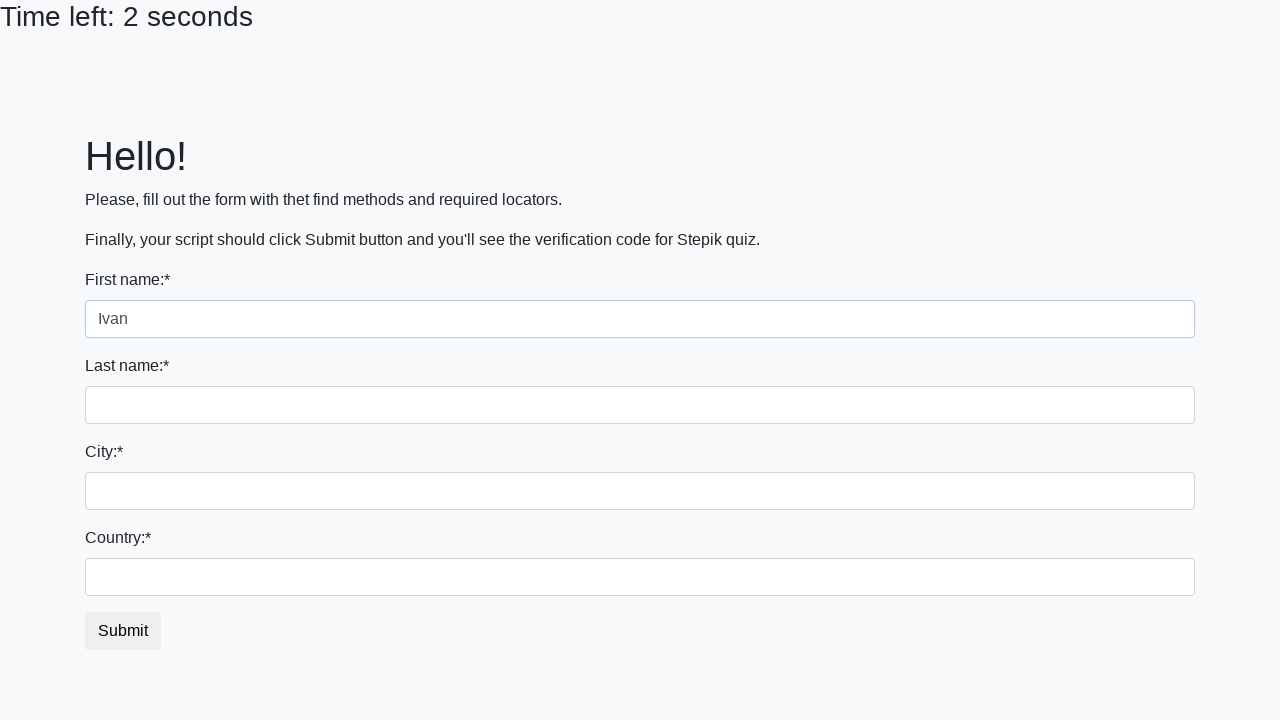

Filled last name field with 'Petrov' on input[name='last_name']
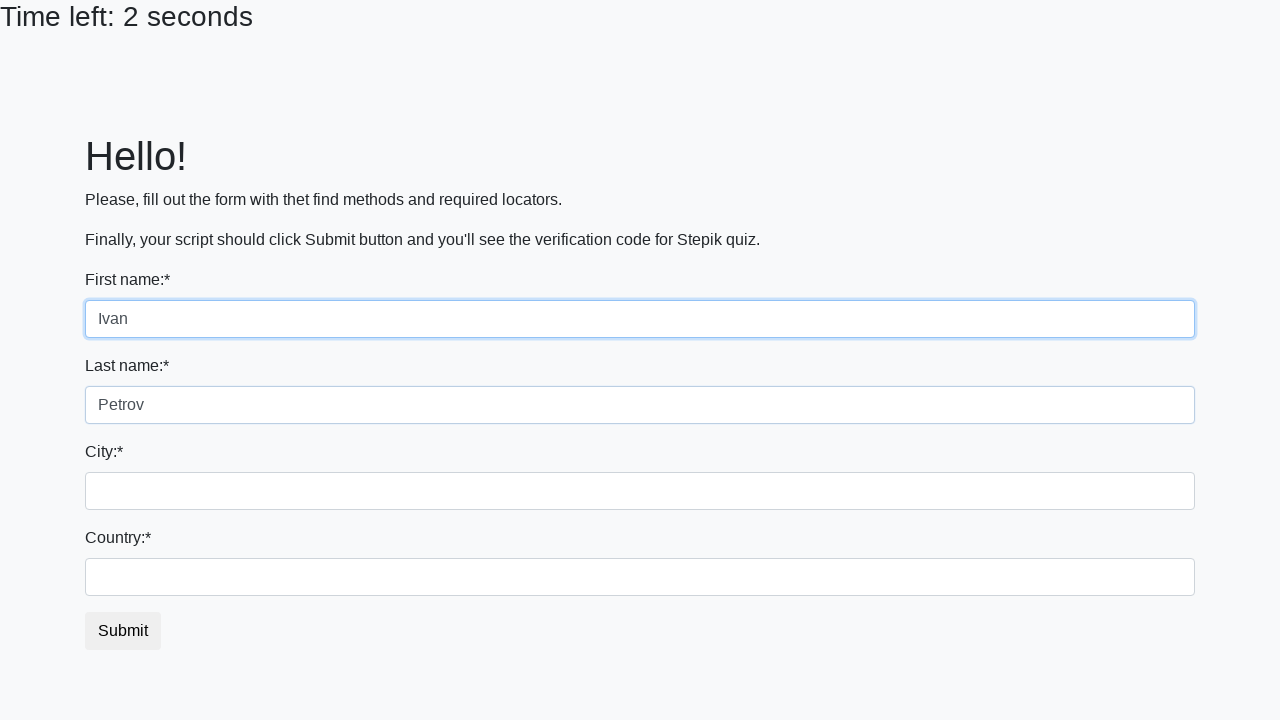

Filled firstname field with 'Smolensk' on input[name='firstname']
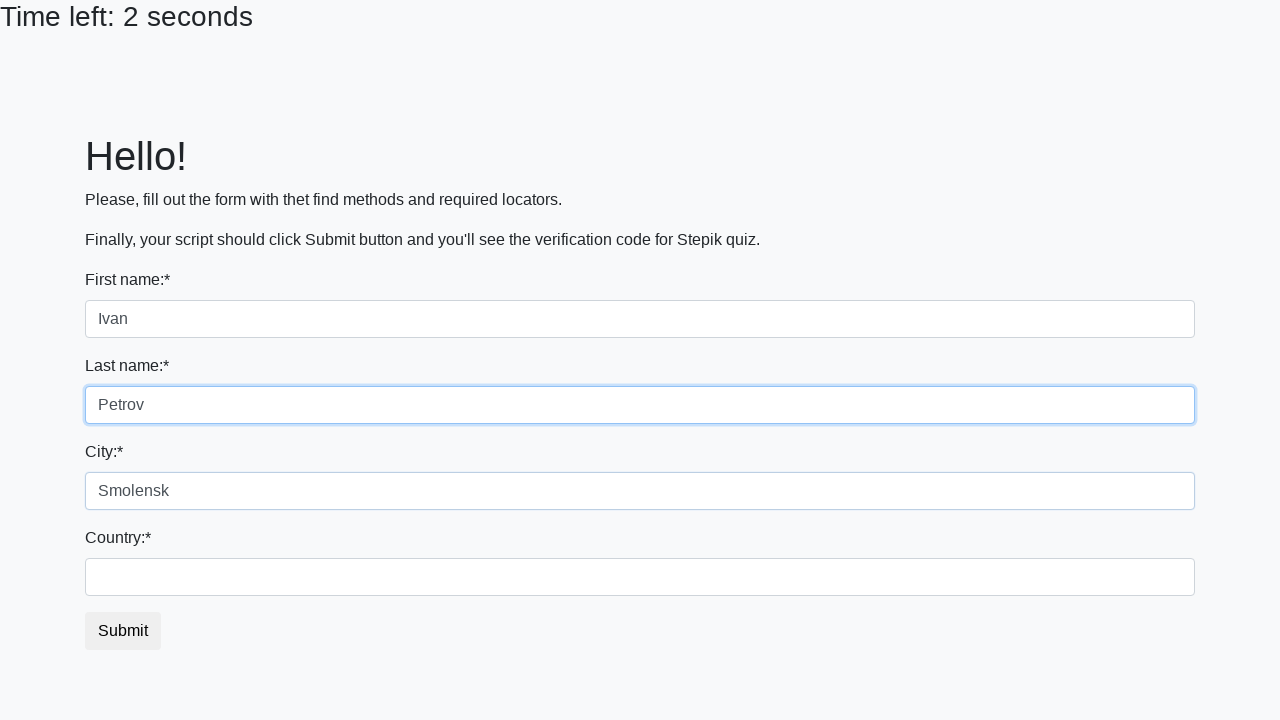

Filled country field with 'Russia' on #country
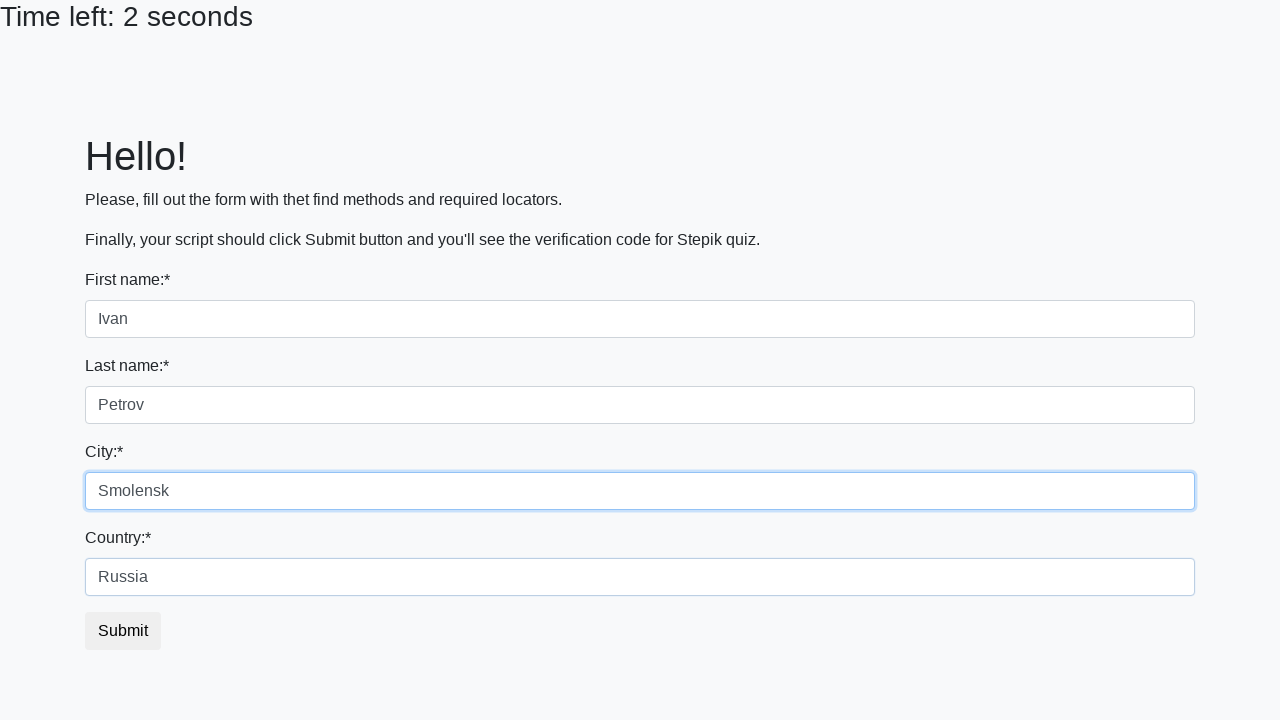

Clicked submit button to register form at (123, 631) on button.btn
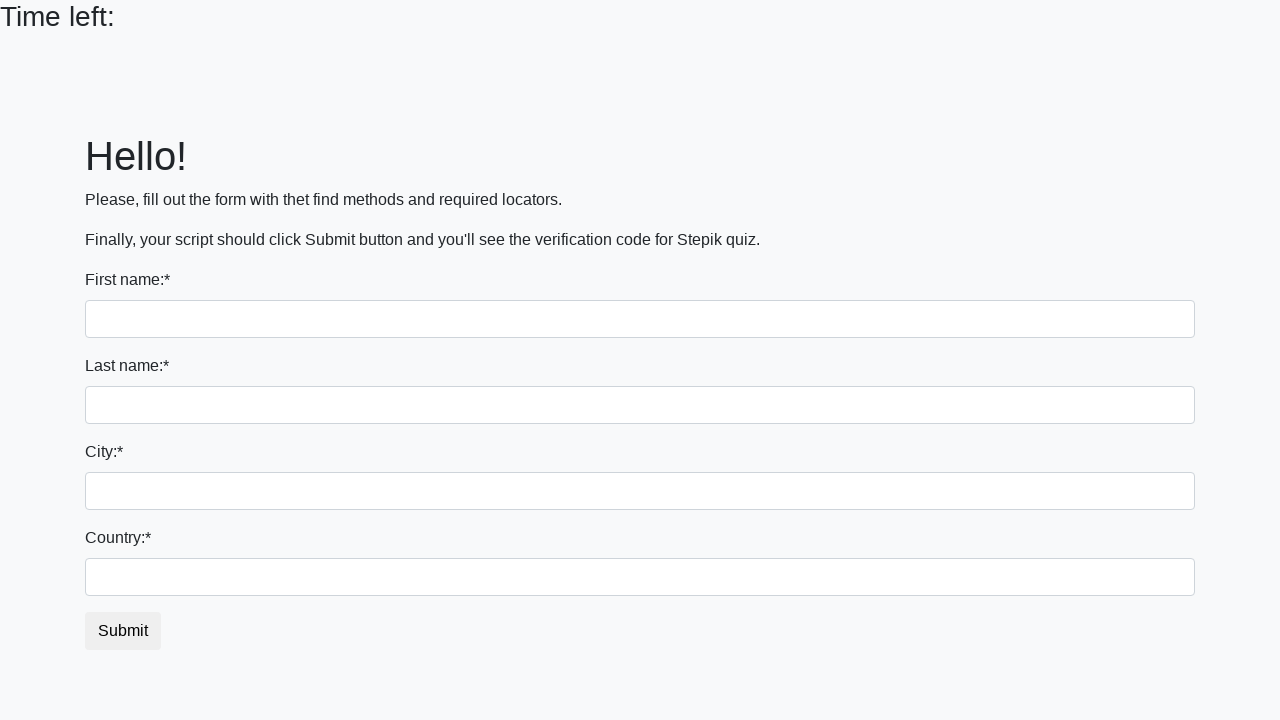

Form submission completed and page loaded
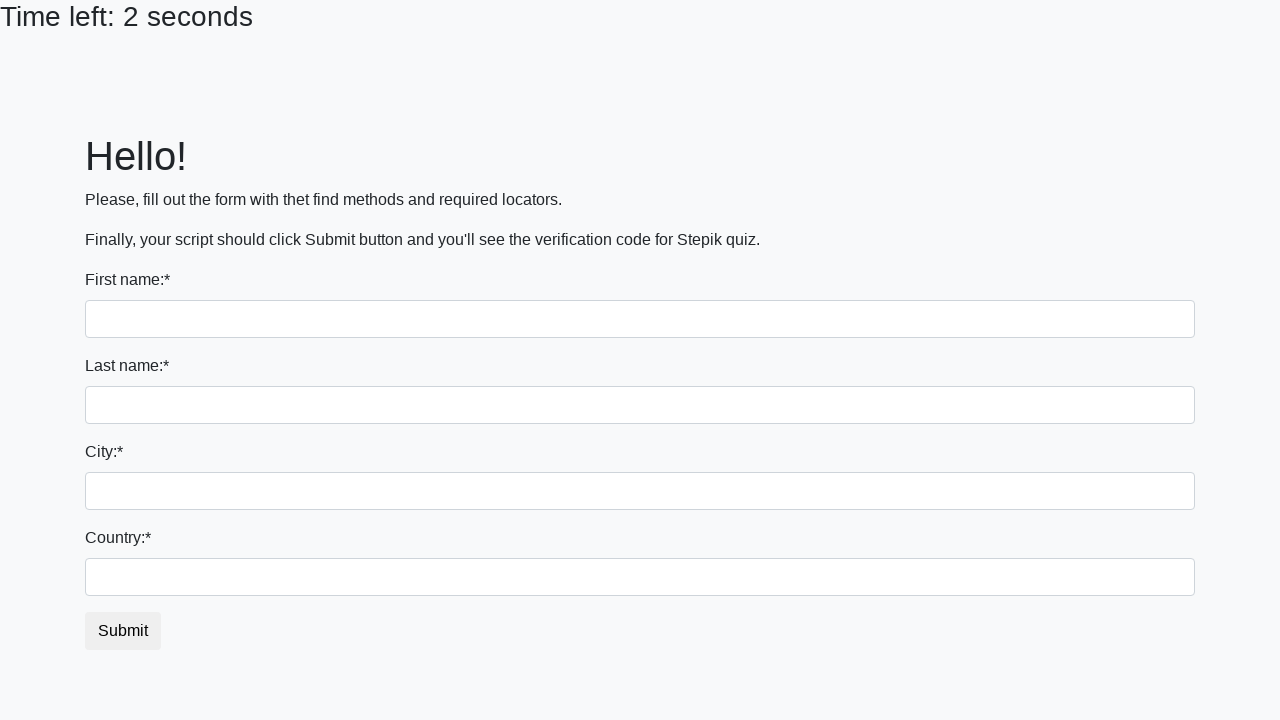

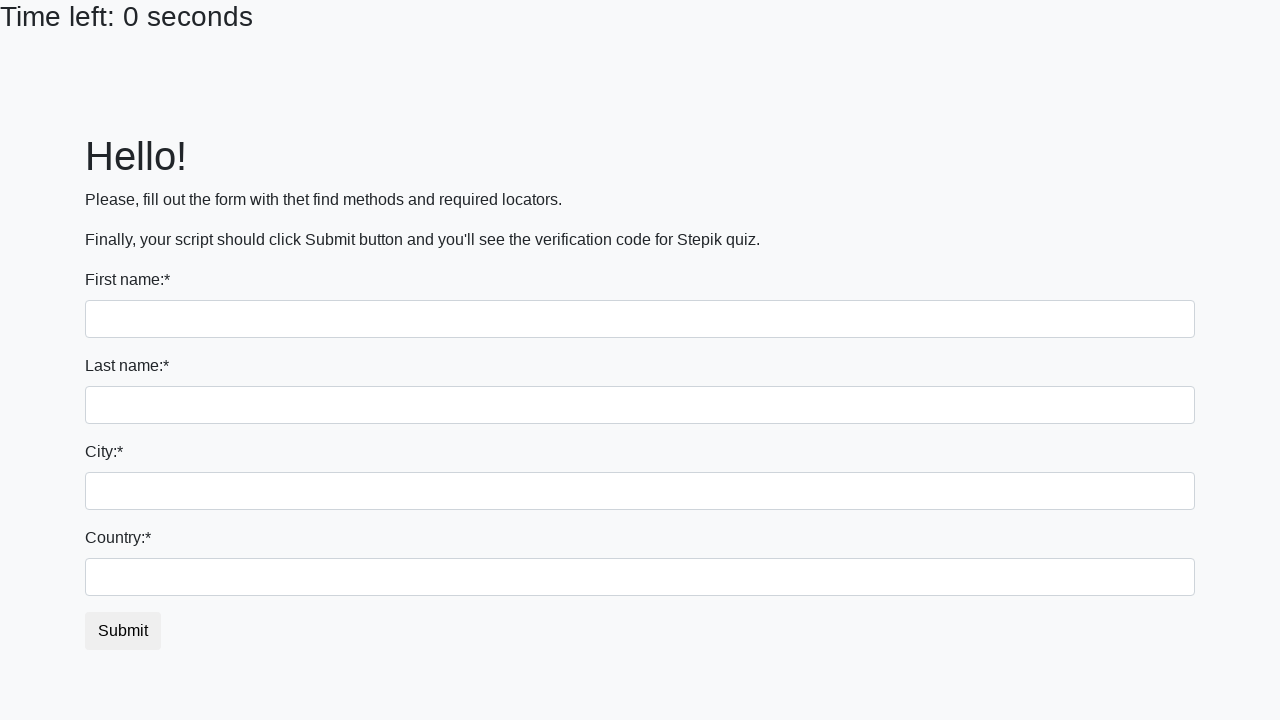